Tests multi-tab browser functionality by clicking a button to open a new tab, switching to that tab, clicking another button to open a third tab, and verifying content on each tab.

Starting URL: https://v1.training-support.net/selenium/tab-opener

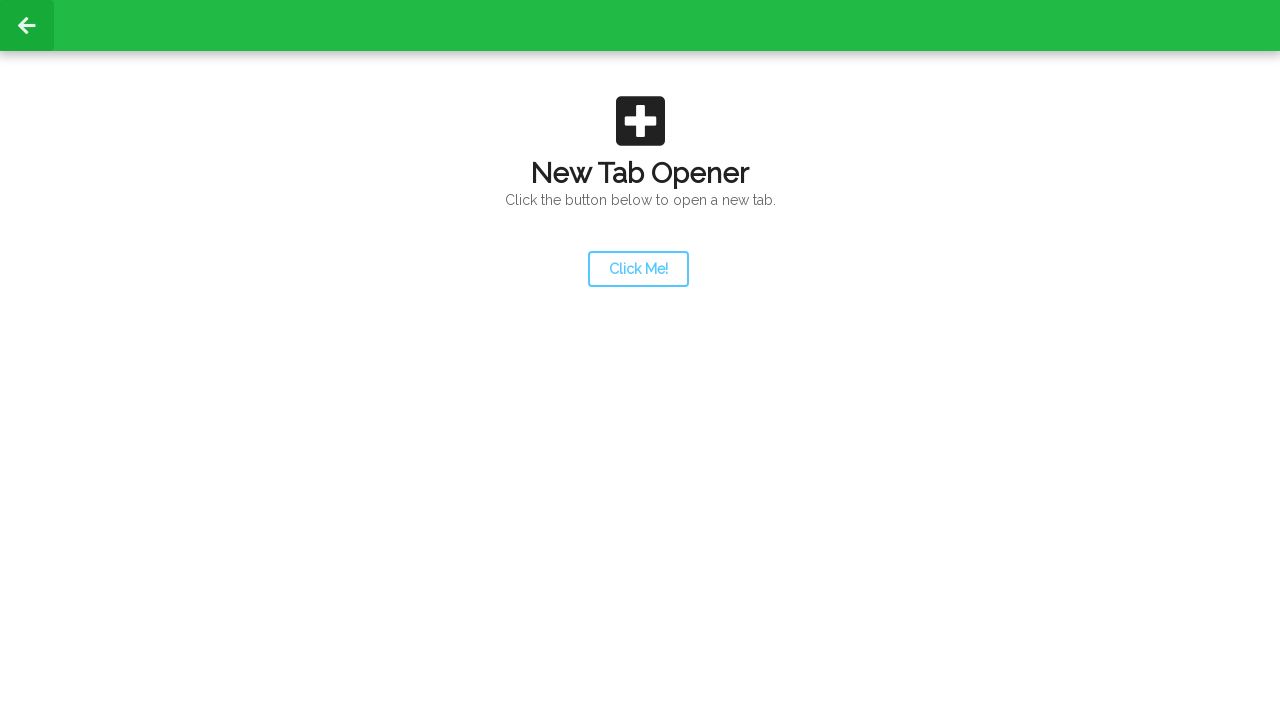

Clicked launcher button to open new tab at (638, 269) on #launcher
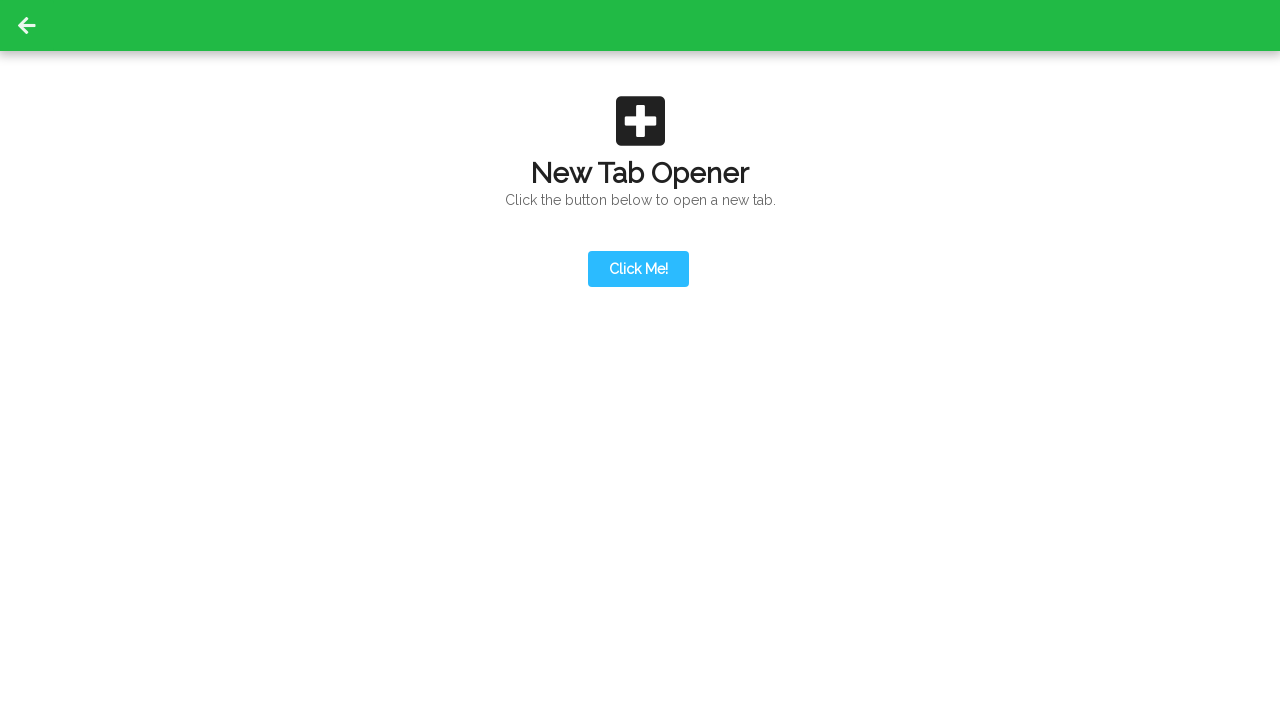

Second tab opened and detected
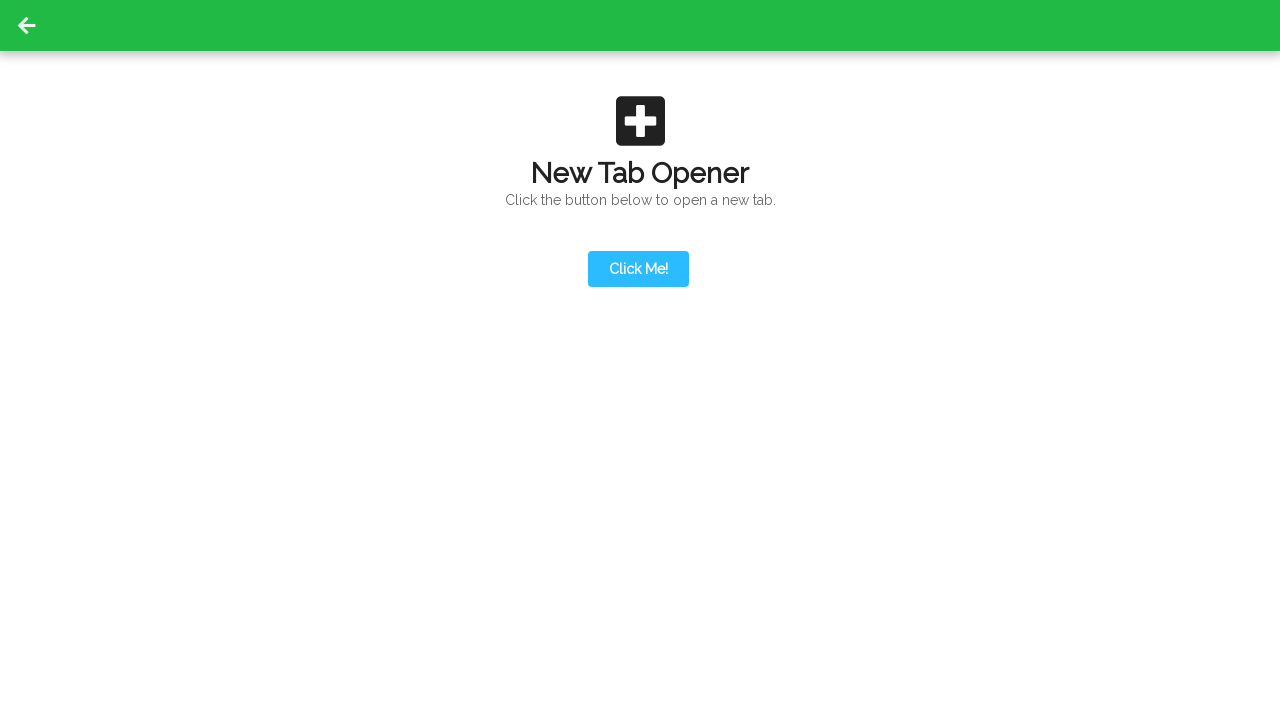

Retrieved all pages from context
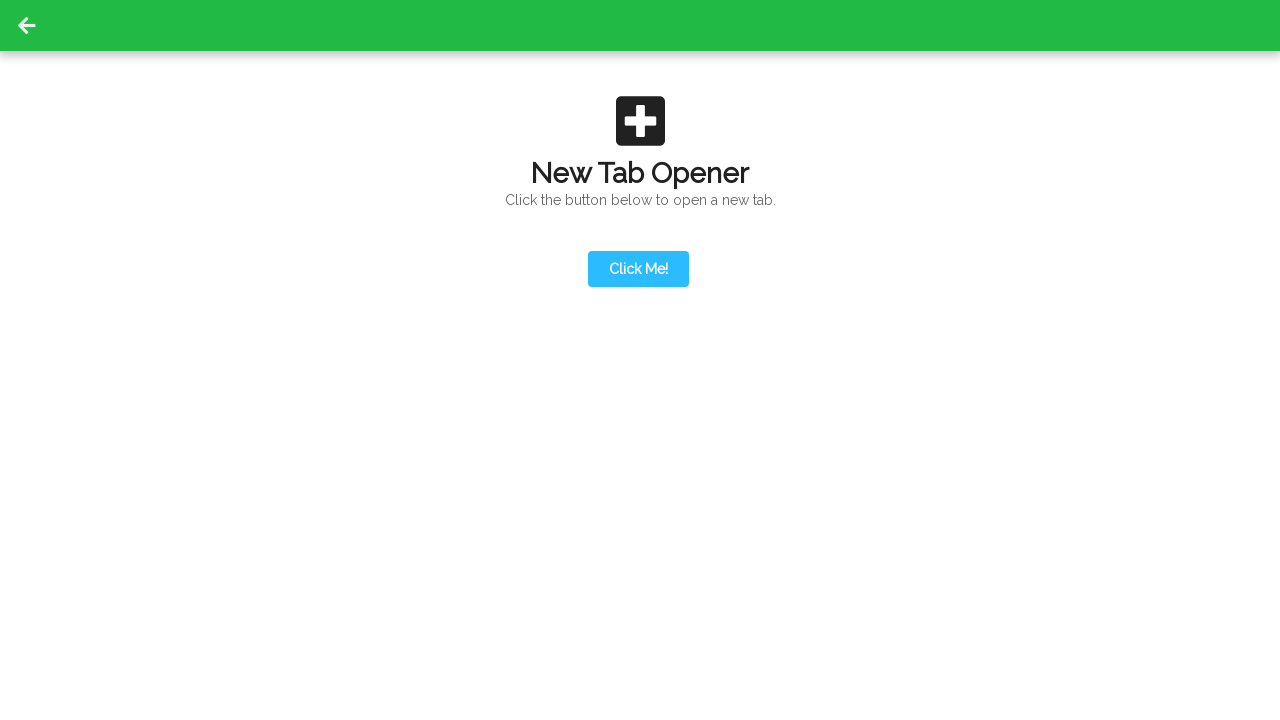

Switched to second tab
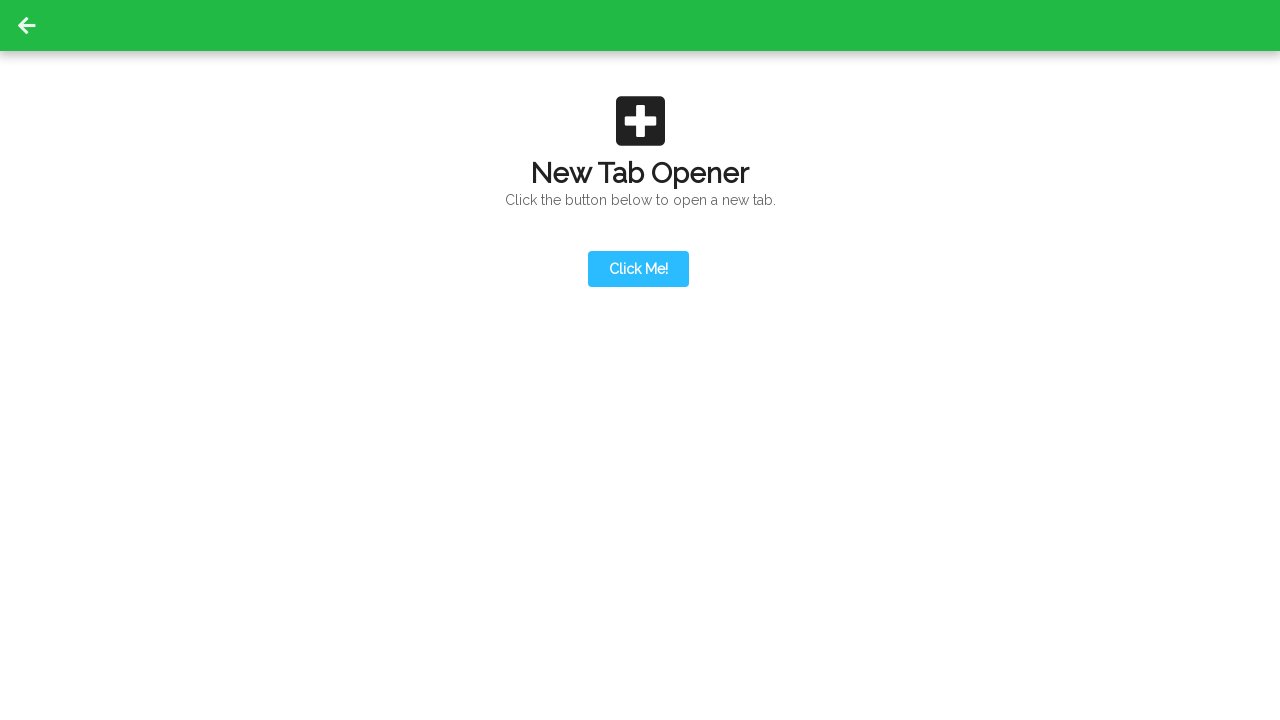

Action button became visible on second tab
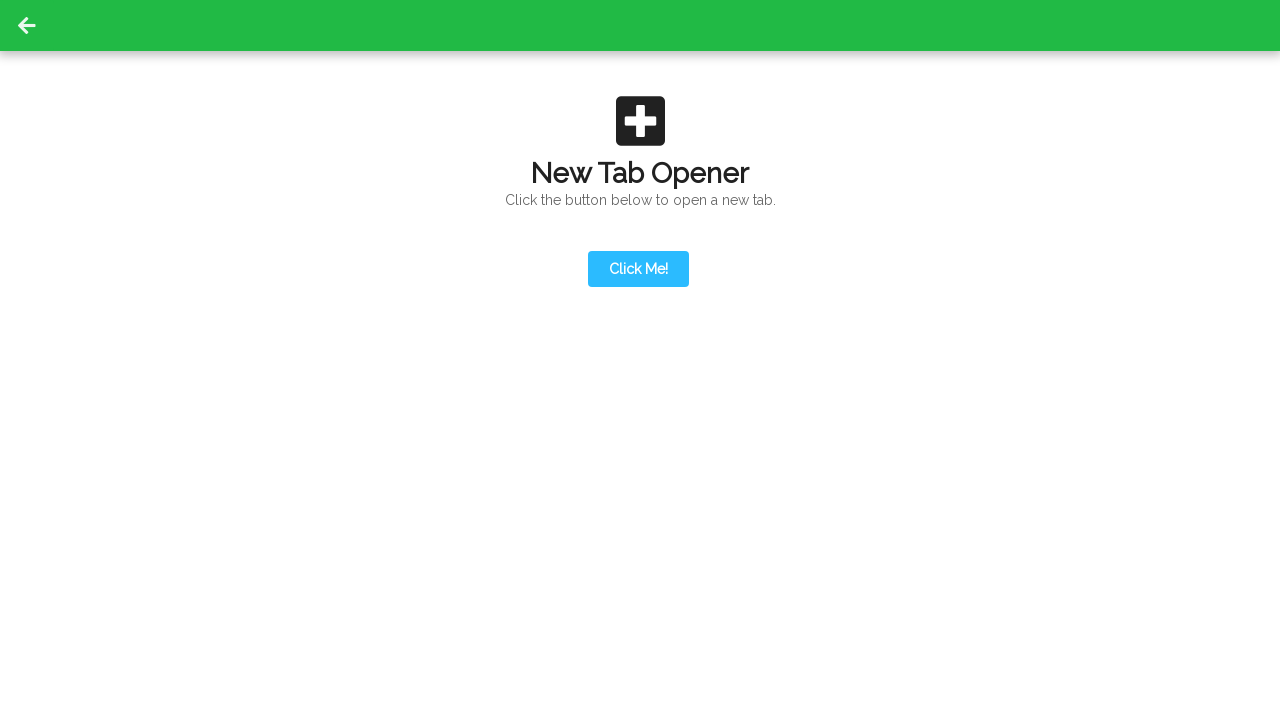

Content loaded on second tab
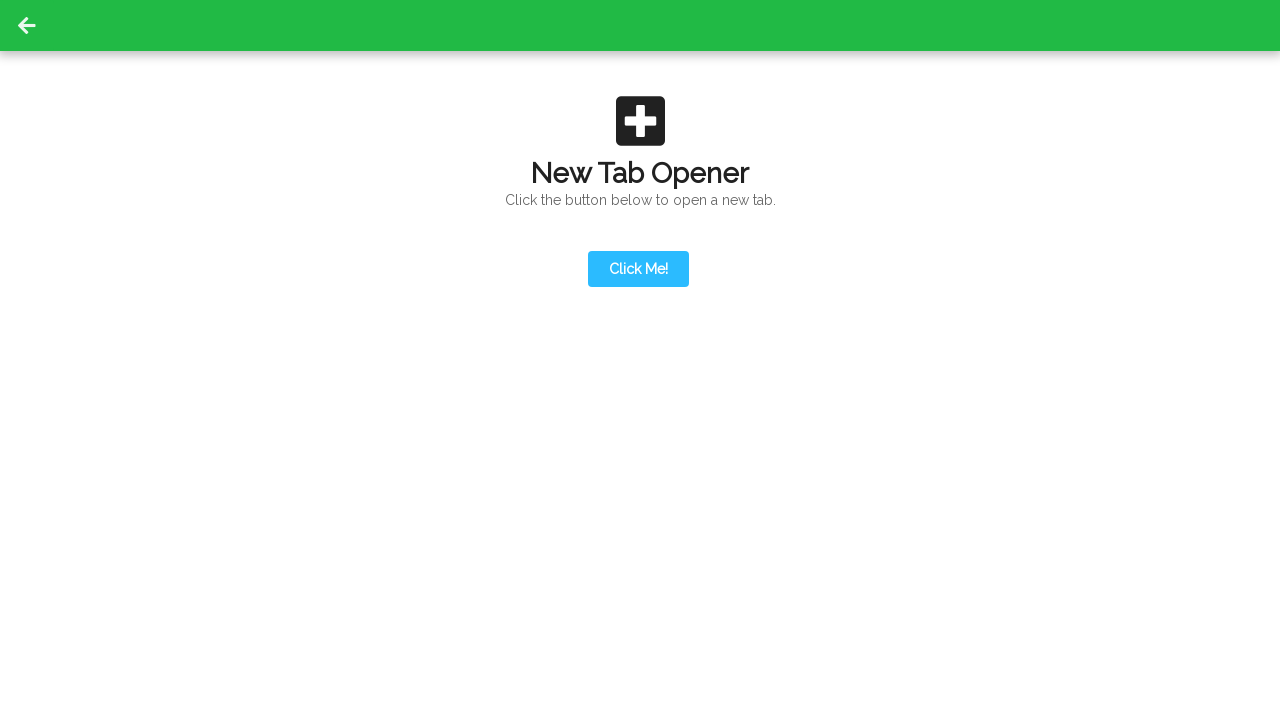

Clicked action button on second tab to open third tab at (638, 190) on #actionButton
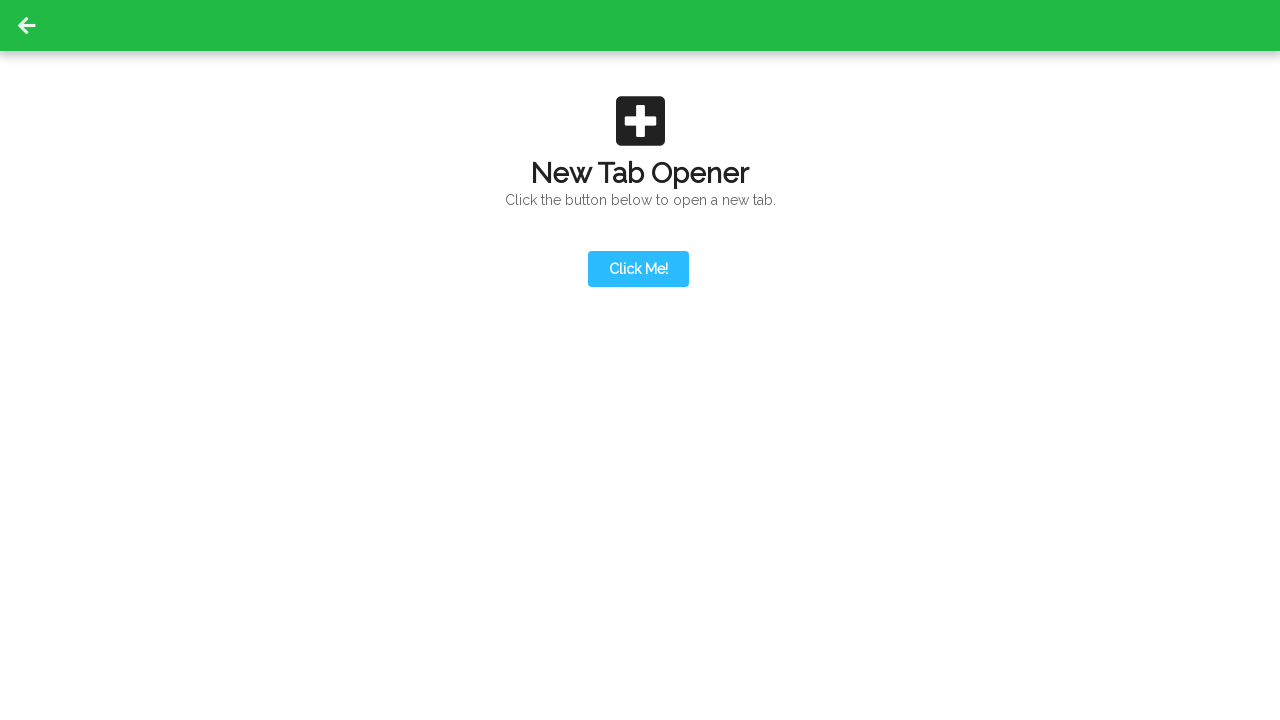

Third tab opened and detected
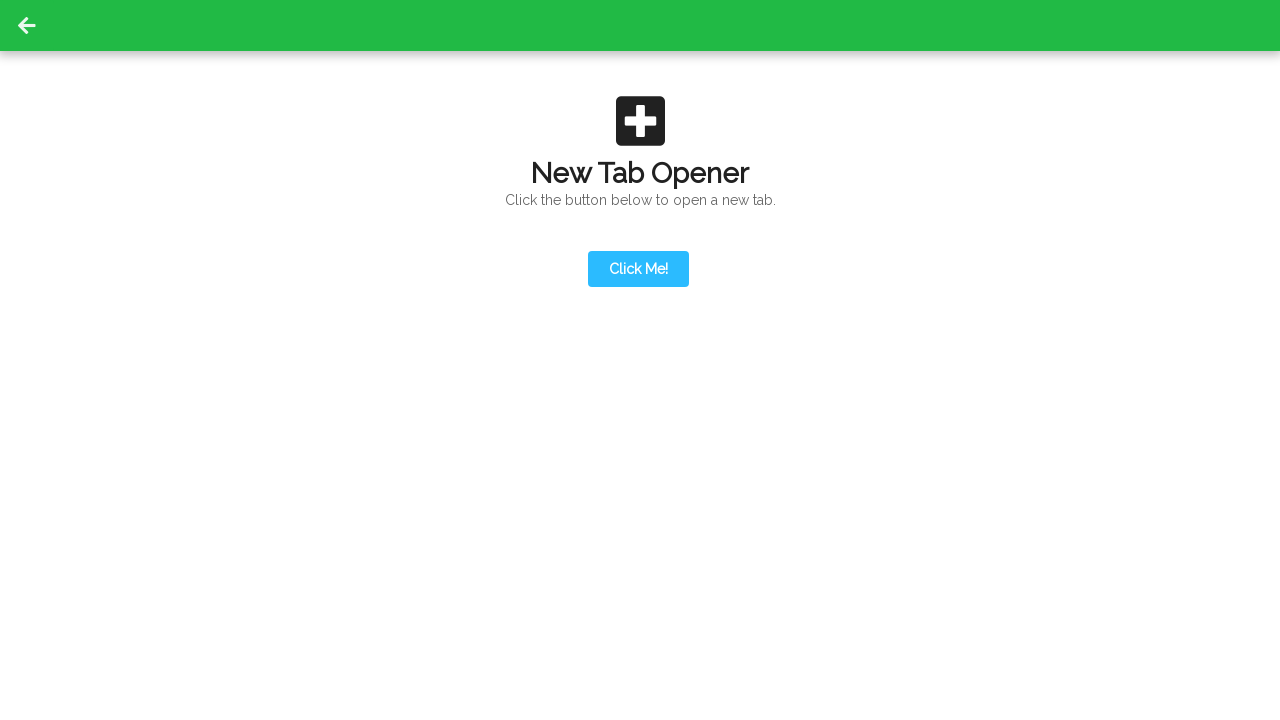

Retrieved updated pages list from context
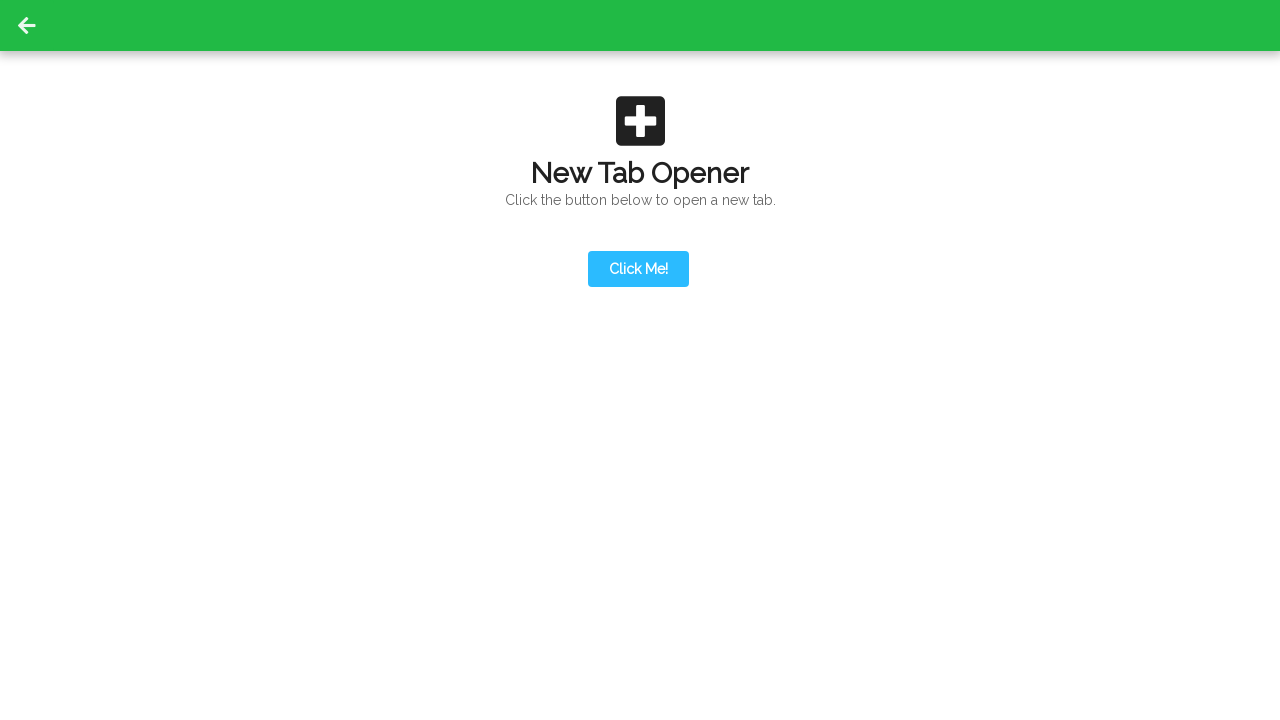

Switched to third tab
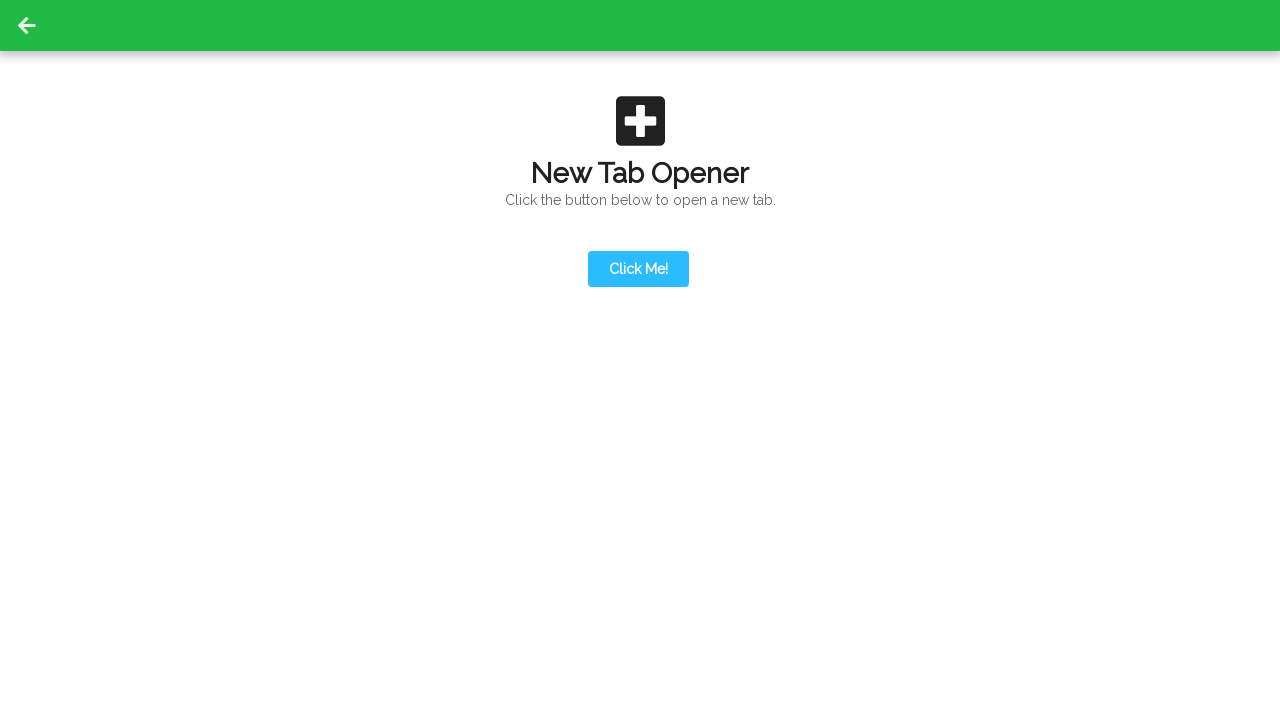

Content loaded on third tab
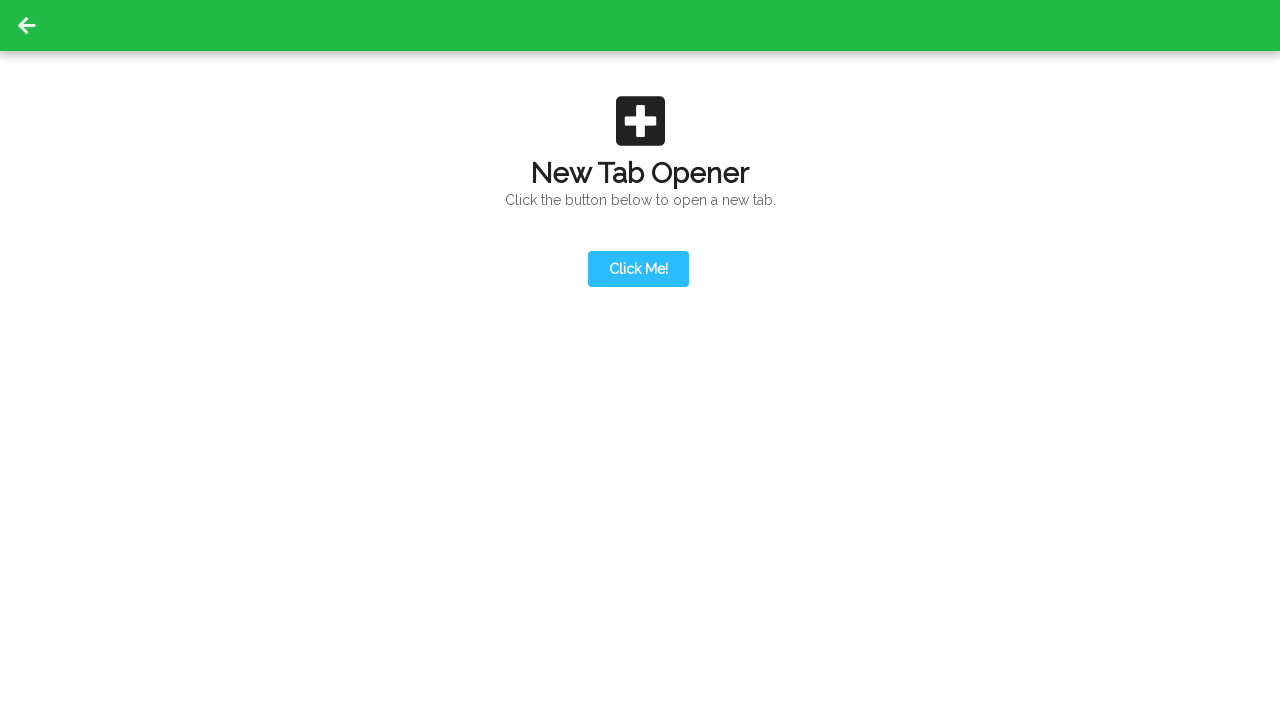

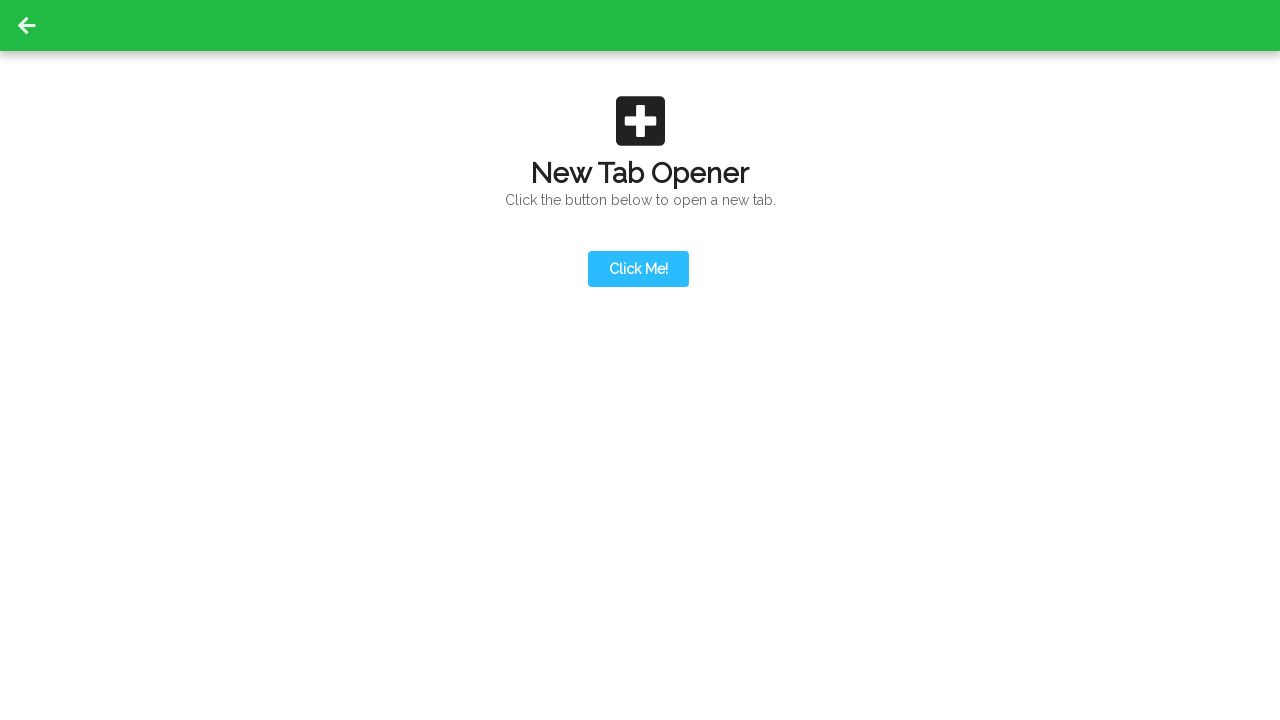